Tests an e-commerce shopping flow by searching for products containing "ber", adding all matching products to cart, proceeding to checkout, verifying the total amount calculation, and applying a promo code to verify discount is applied correctly.

Starting URL: https://rahulshettyacademy.com/seleniumPractise/#/

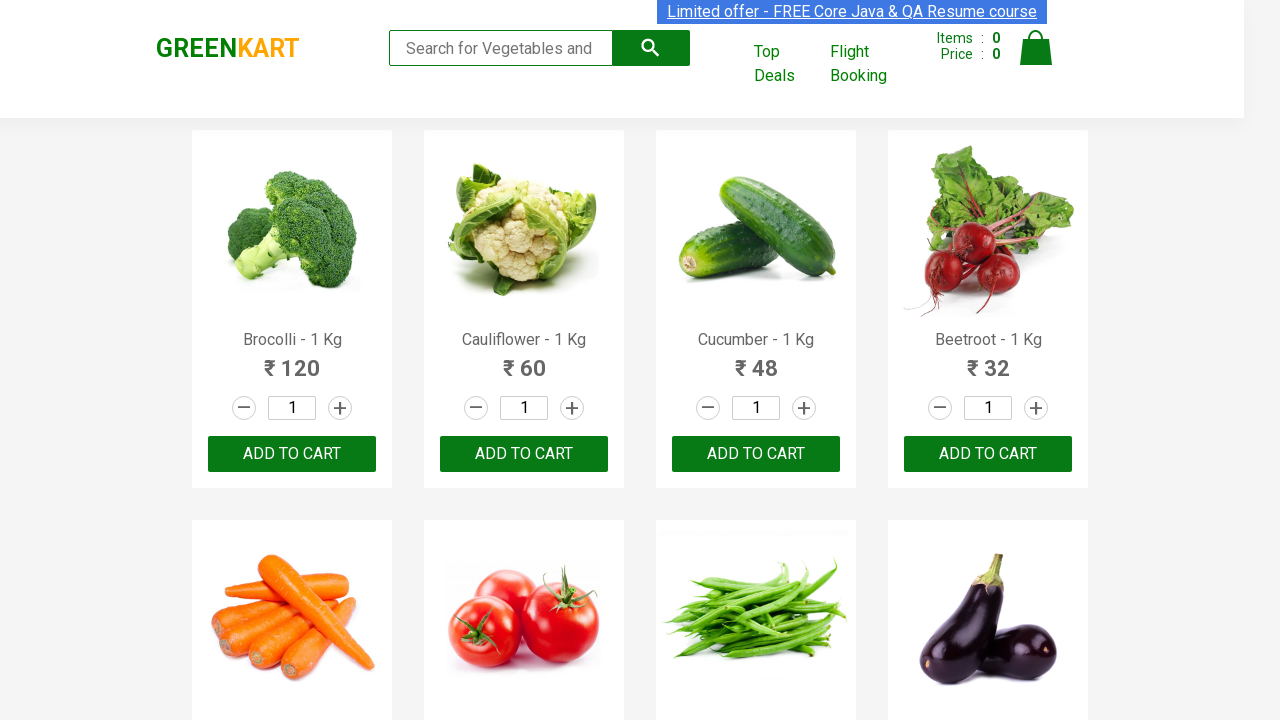

Filled search field with 'ber' to find products on .search-keyword
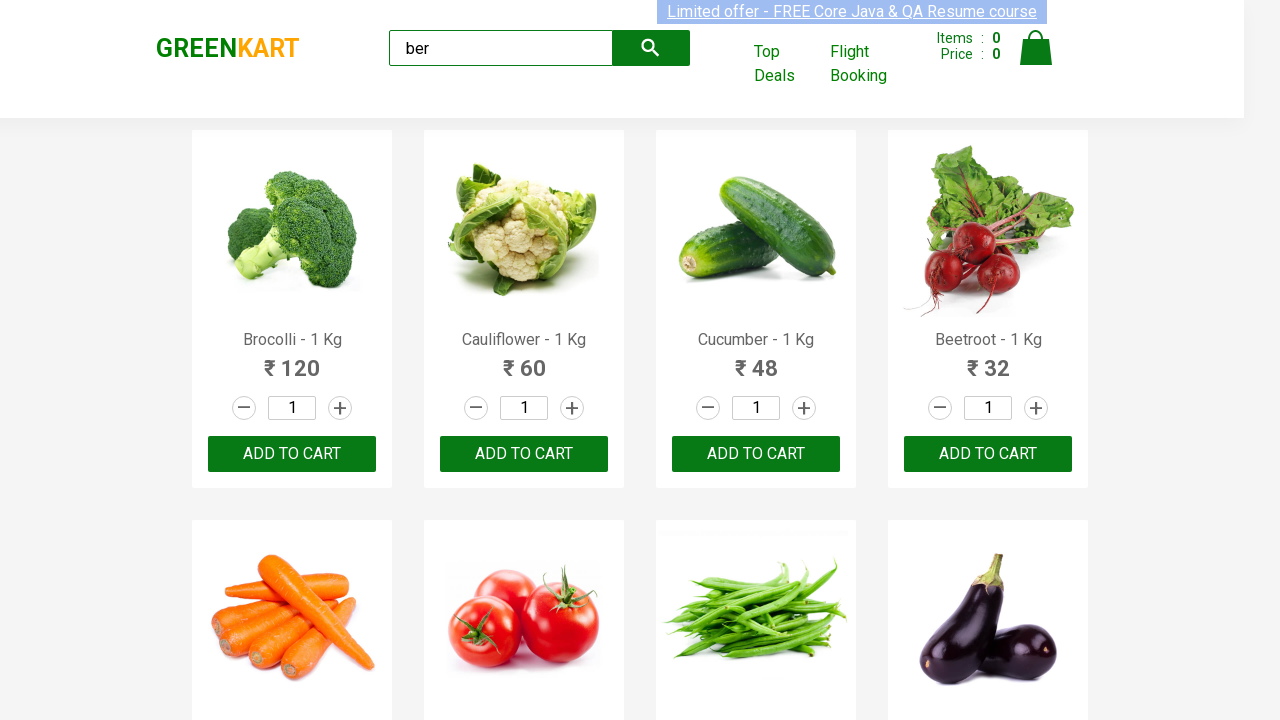

Waited for search results to load
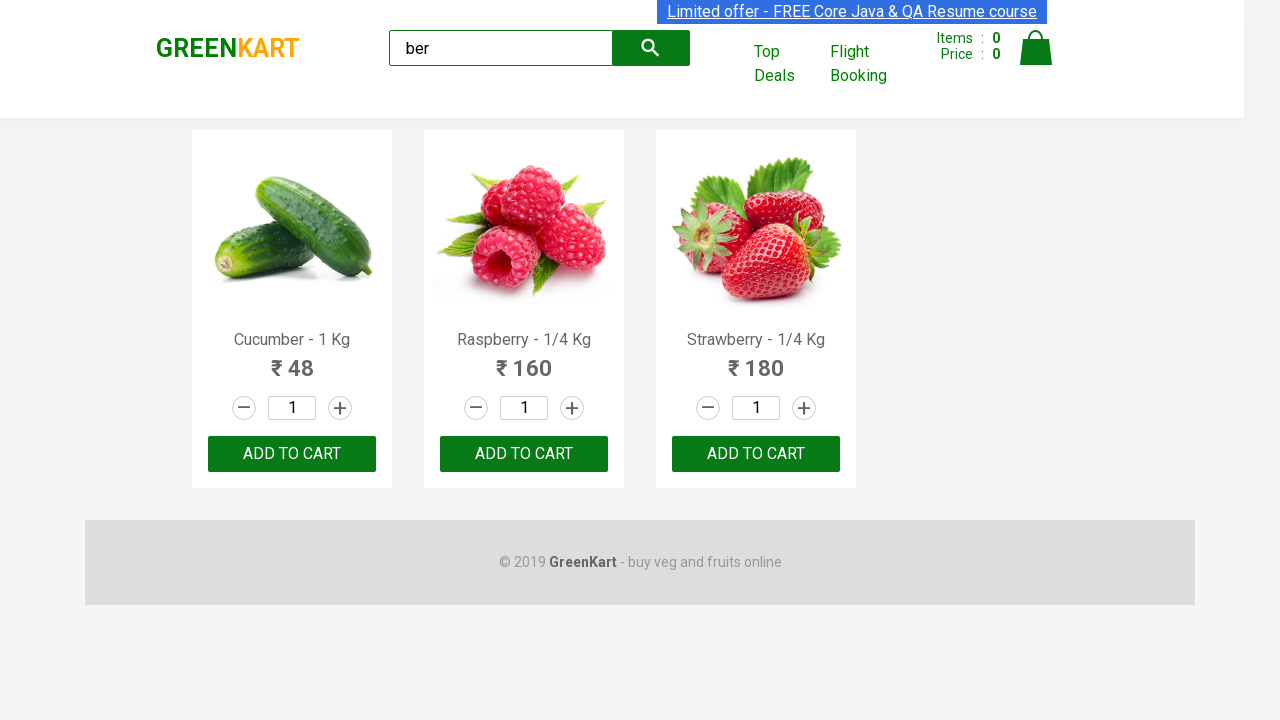

Located 3 product results
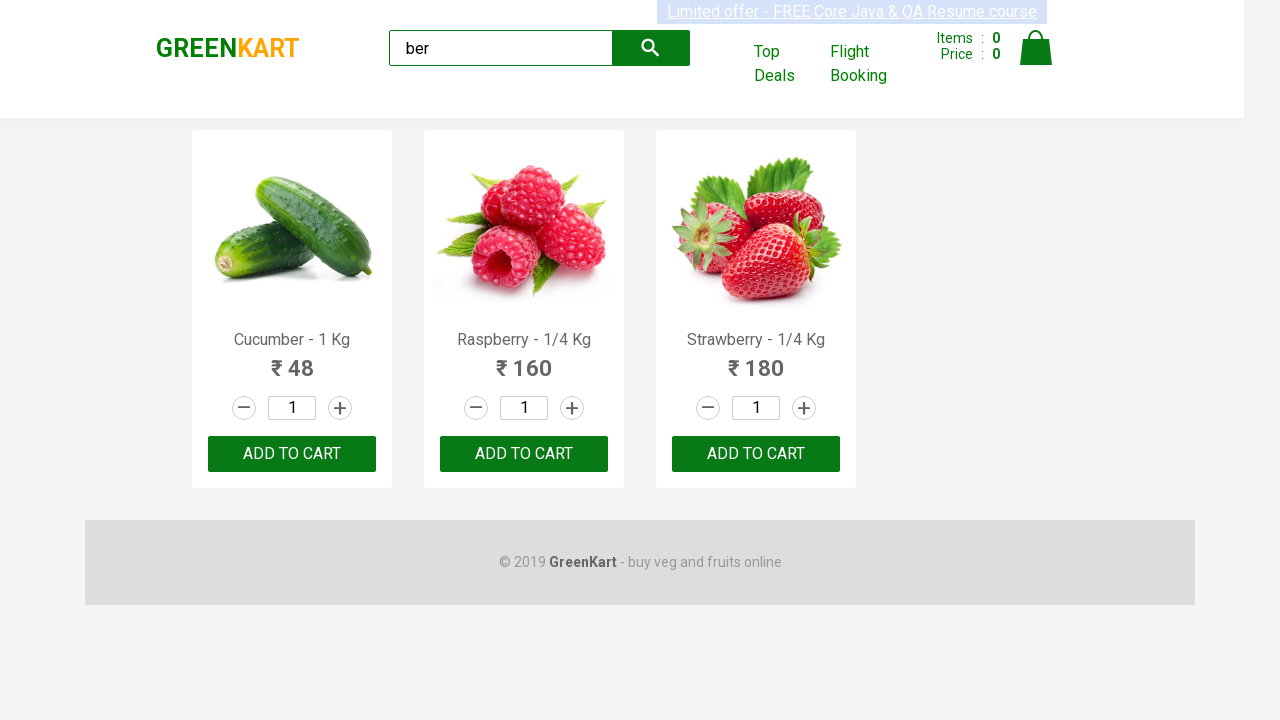

Verified that search results are not empty
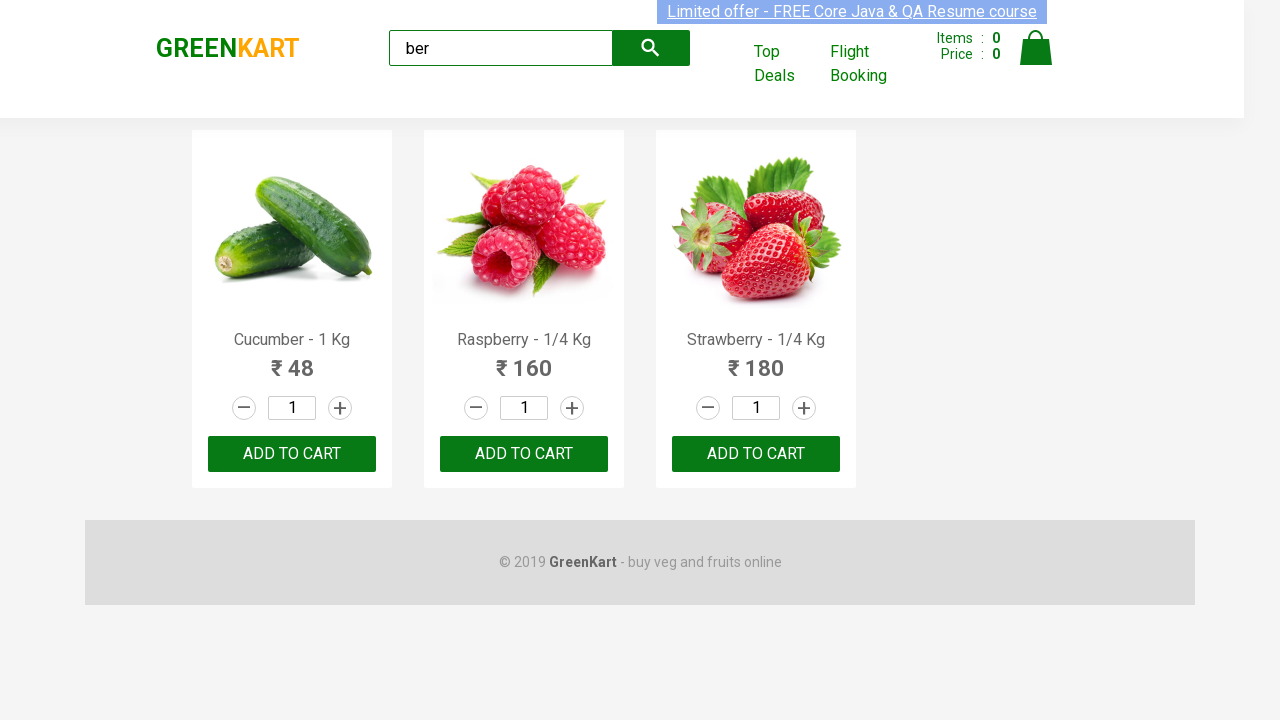

Clicked 'Add to cart' button for product 1 at (292, 454) on //div[@class='products']/div[1]//div/button
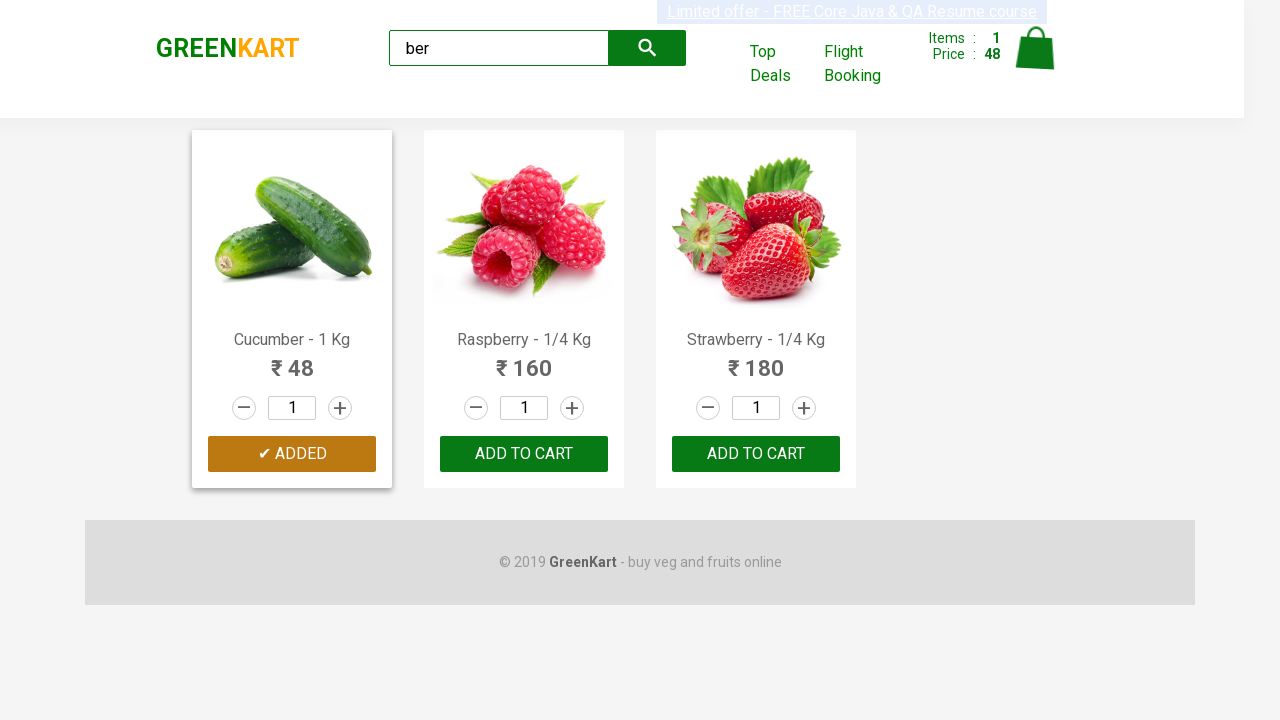

Clicked 'Add to cart' button for product 2 at (524, 454) on //div[@class='products']/div[2]//div/button
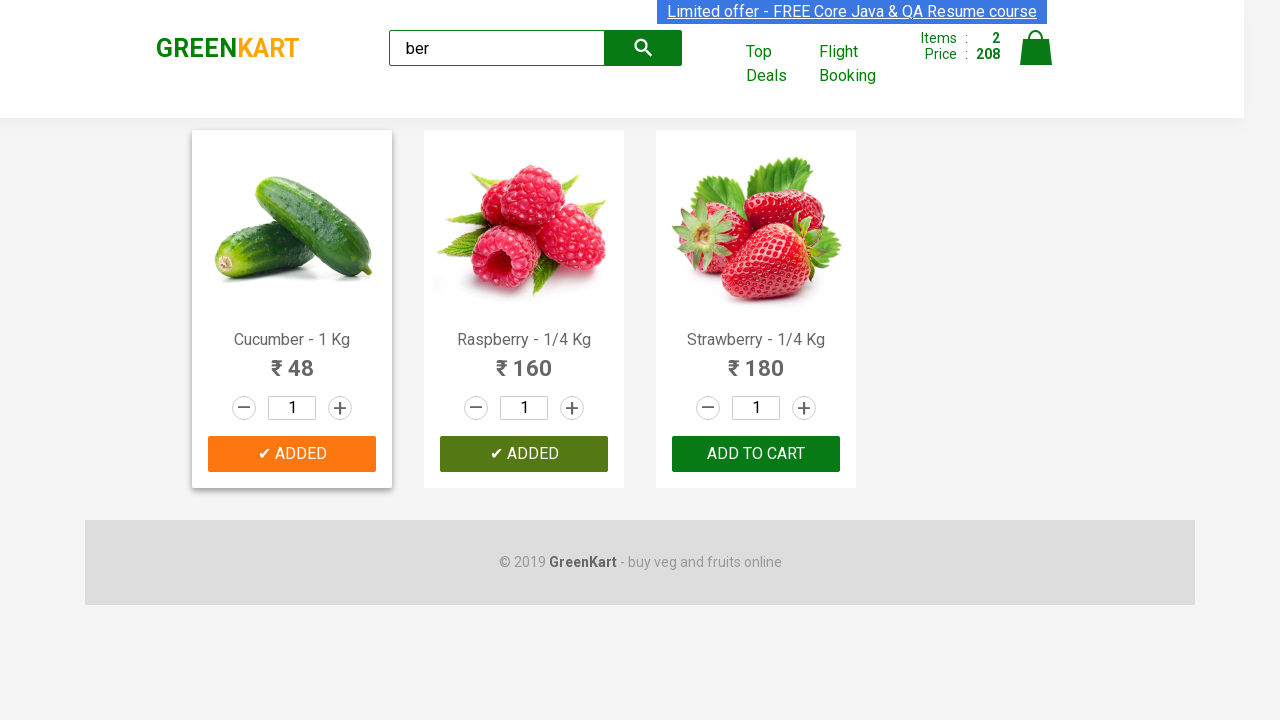

Clicked 'Add to cart' button for product 3 at (756, 454) on //div[@class='products']/div[3]//div/button
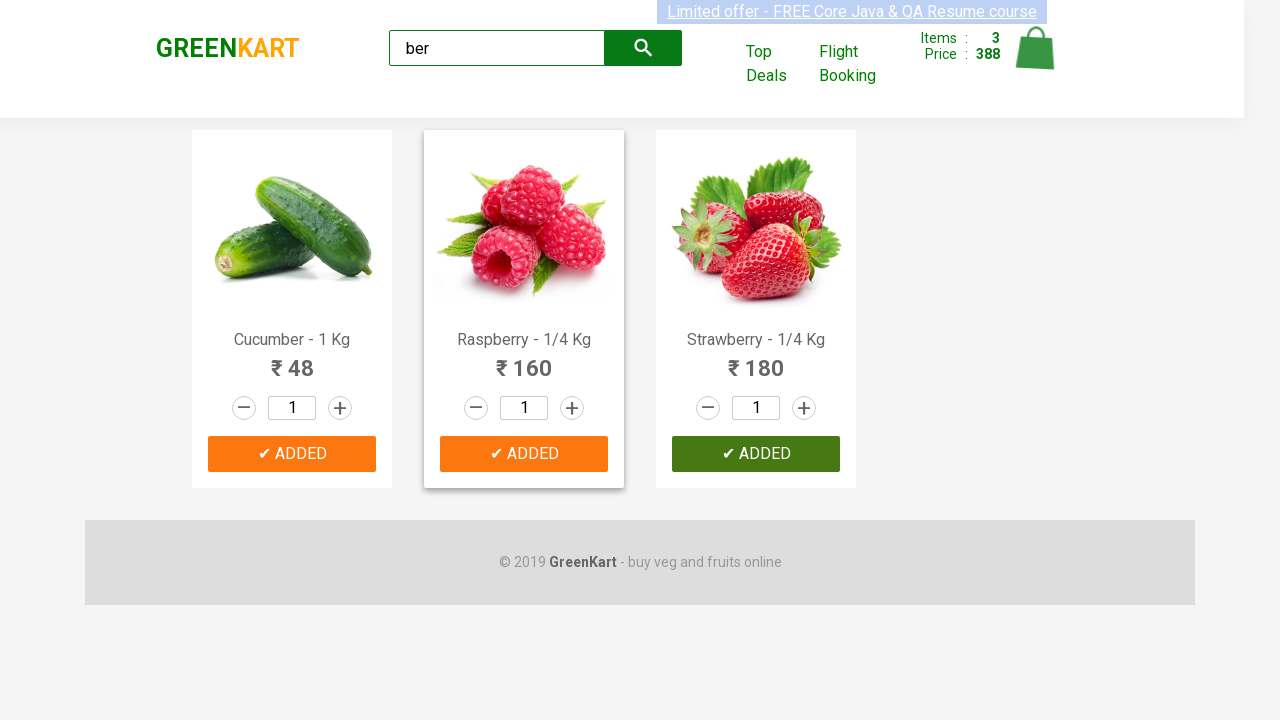

Waited for cart to update after adding products
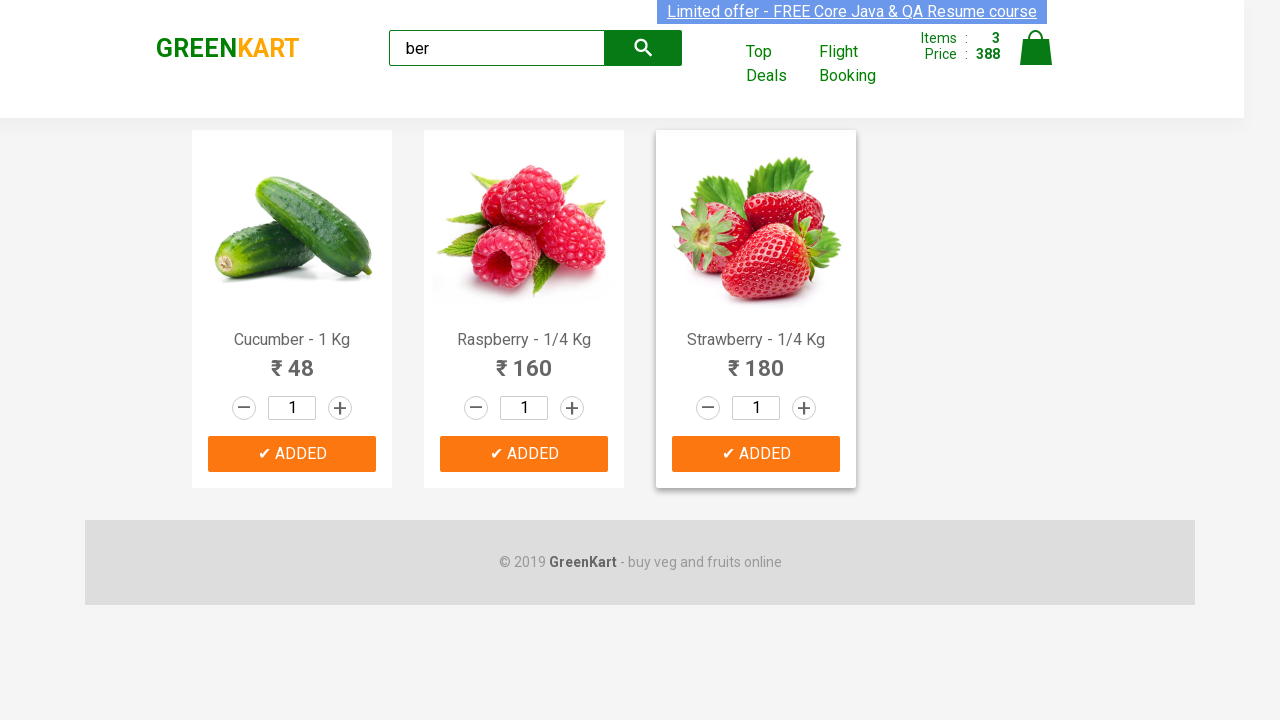

Clicked cart icon to view shopping cart at (1036, 48) on img[alt='Cart']
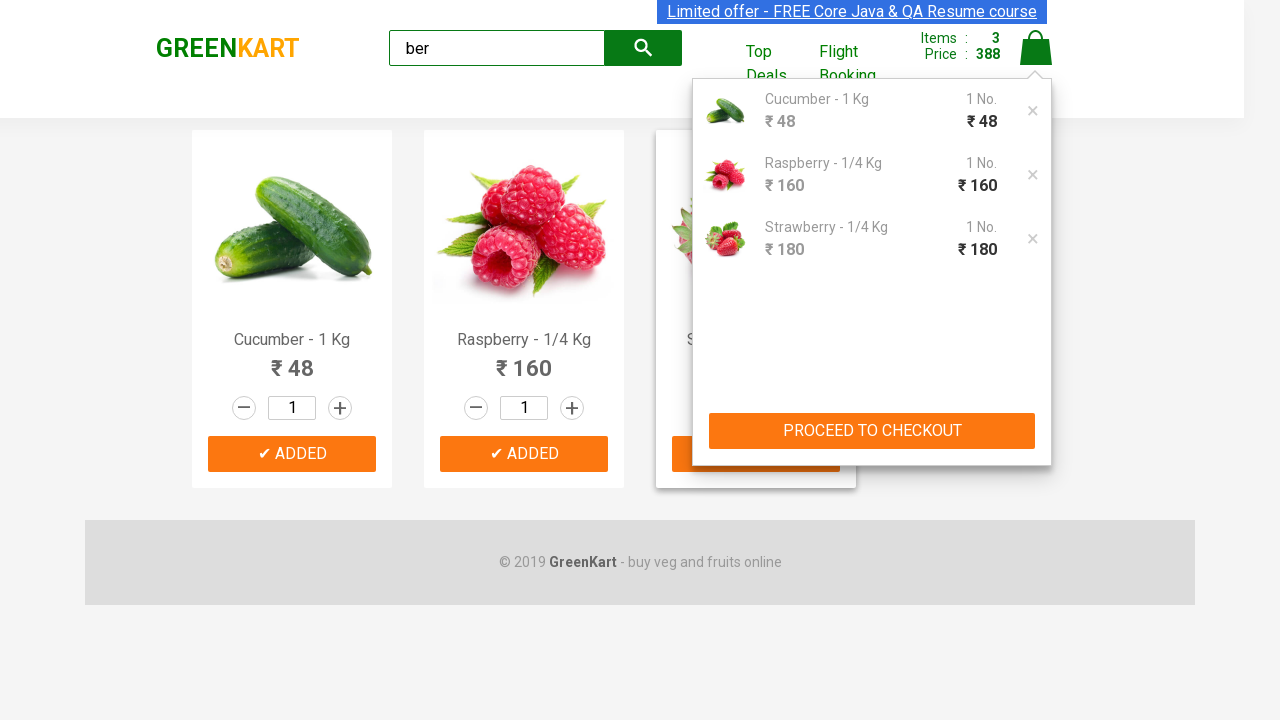

Clicked proceed to checkout button at (872, 431) on div[class='cart-preview active'] button
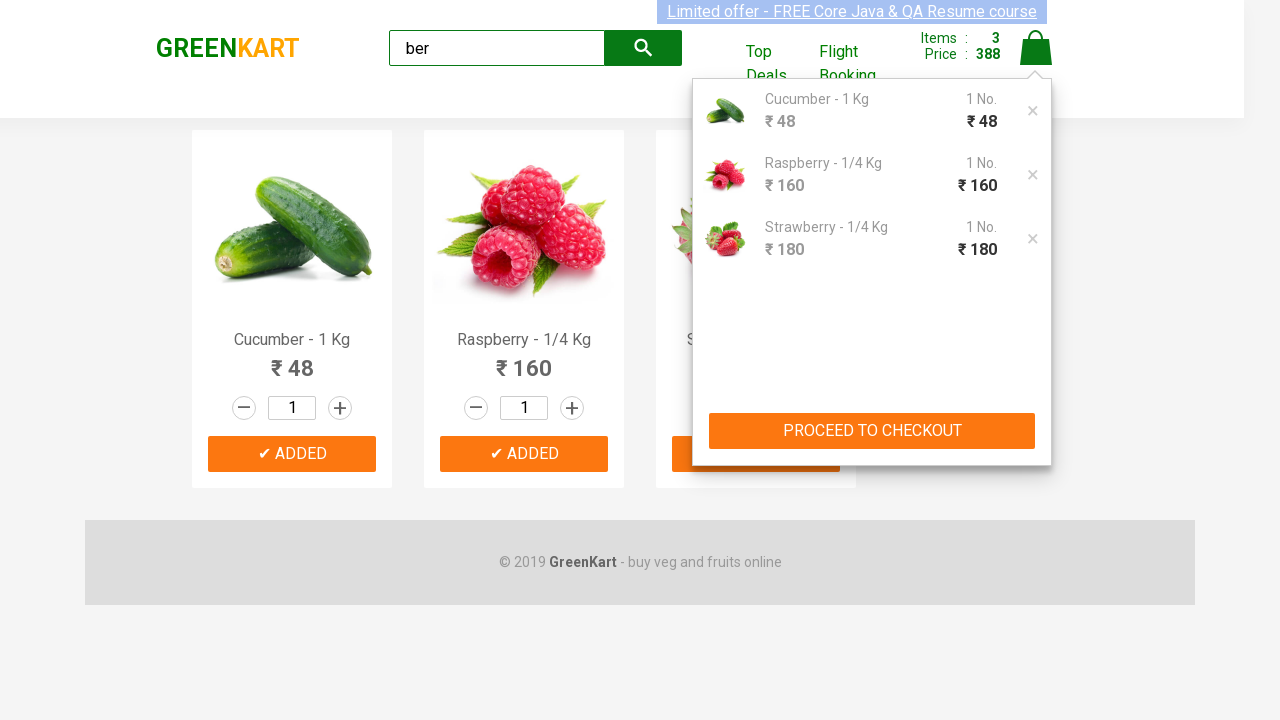

Waited for checkout page to load and total amount to display
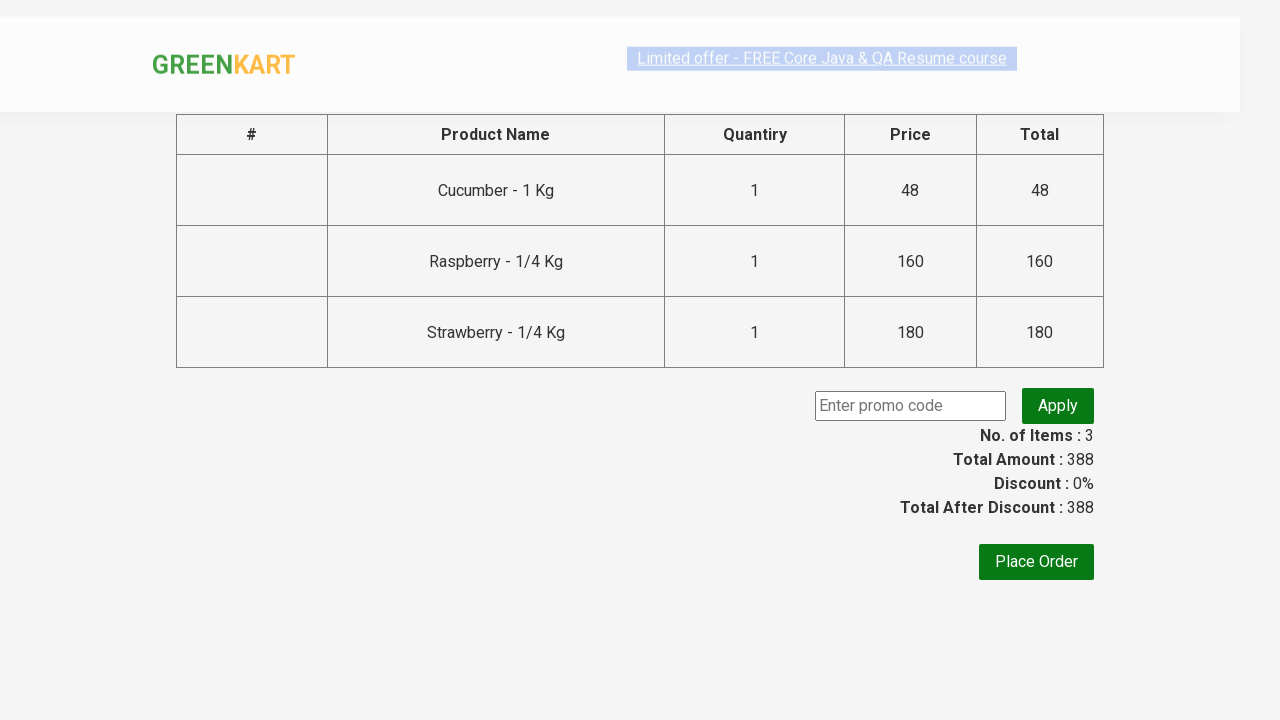

Filled promo code field with 'rahulshettyacademy' on input[placeholder='Enter promo code']
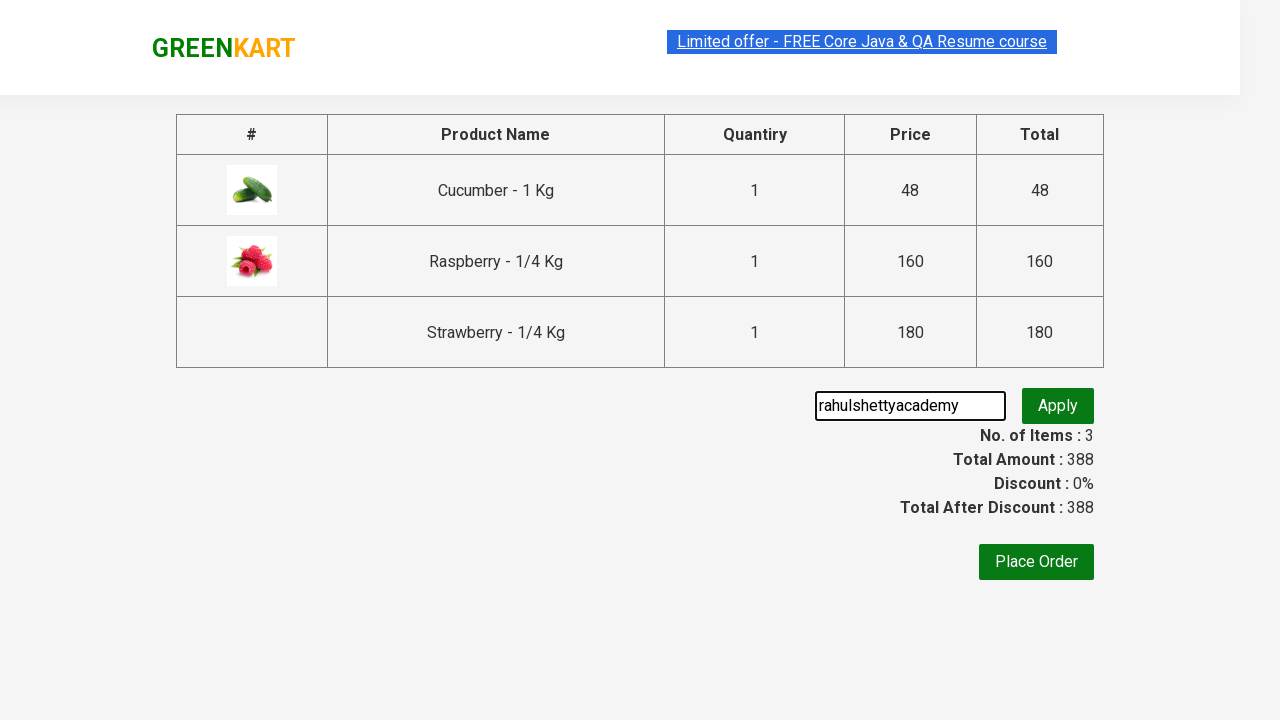

Clicked apply promo button to apply discount code at (1058, 406) on .promoBtn
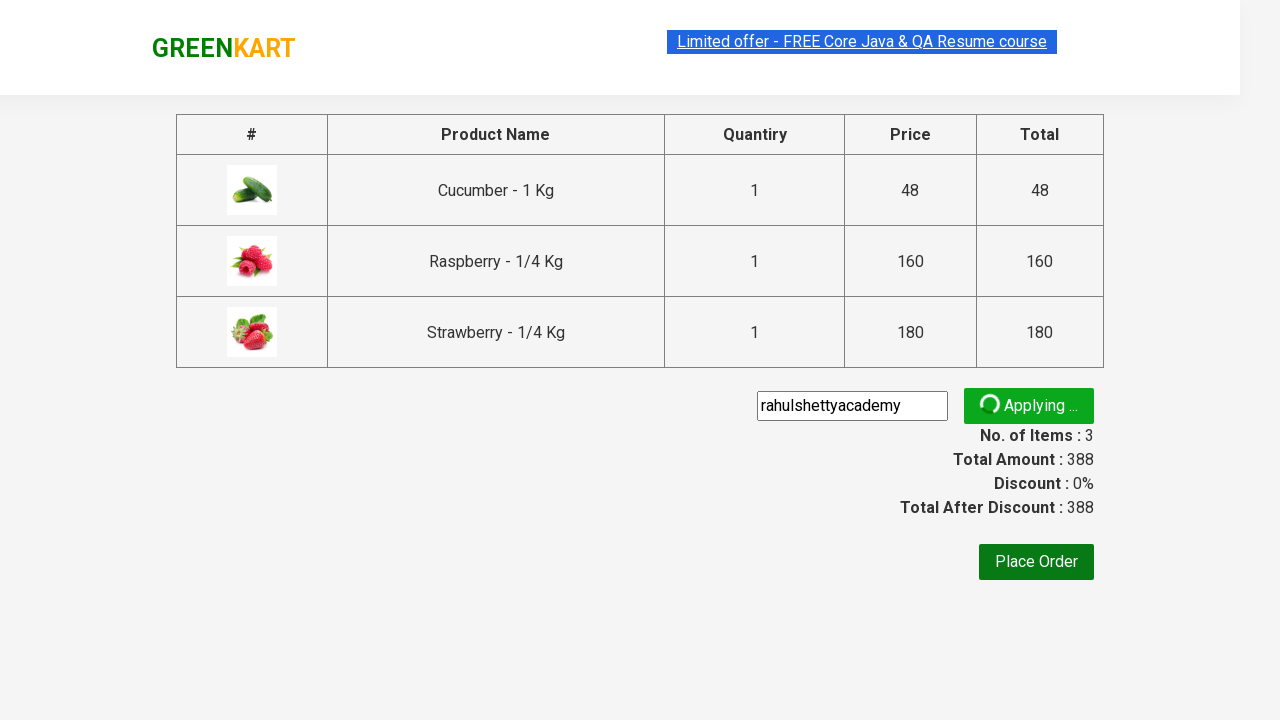

Waited for promo information message to appear
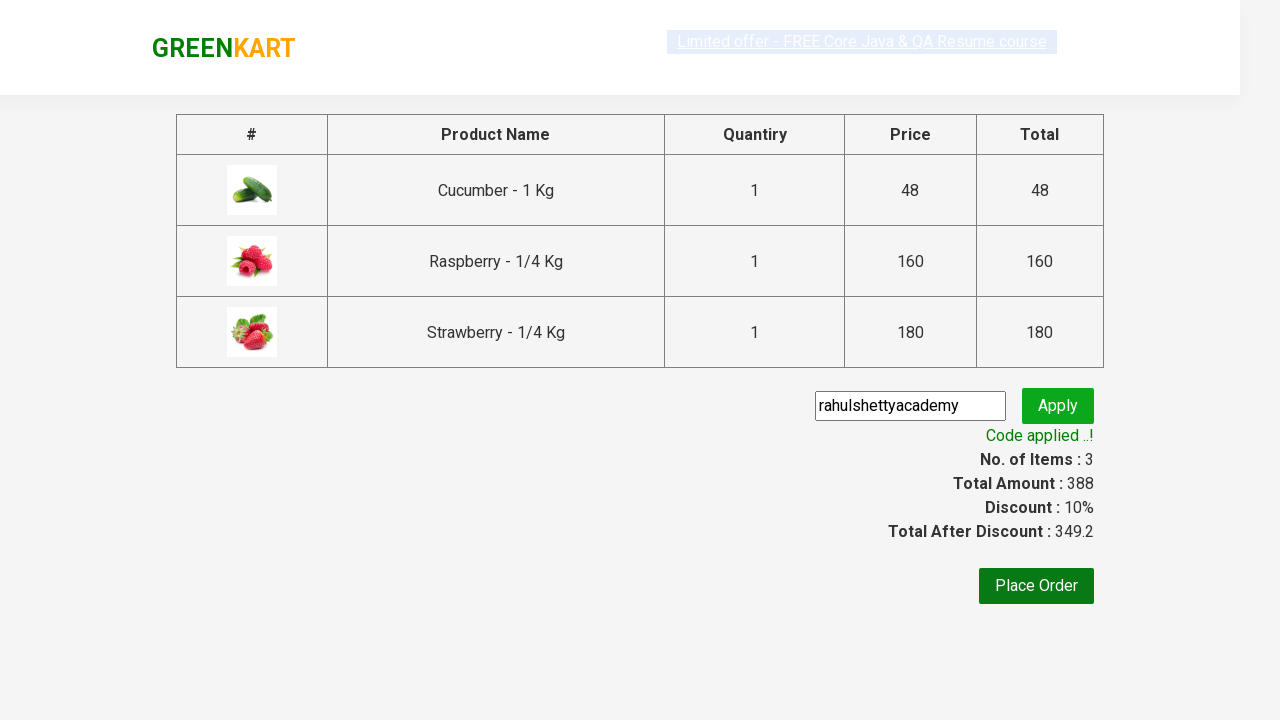

Verified that discount amount is displayed after applying promo code
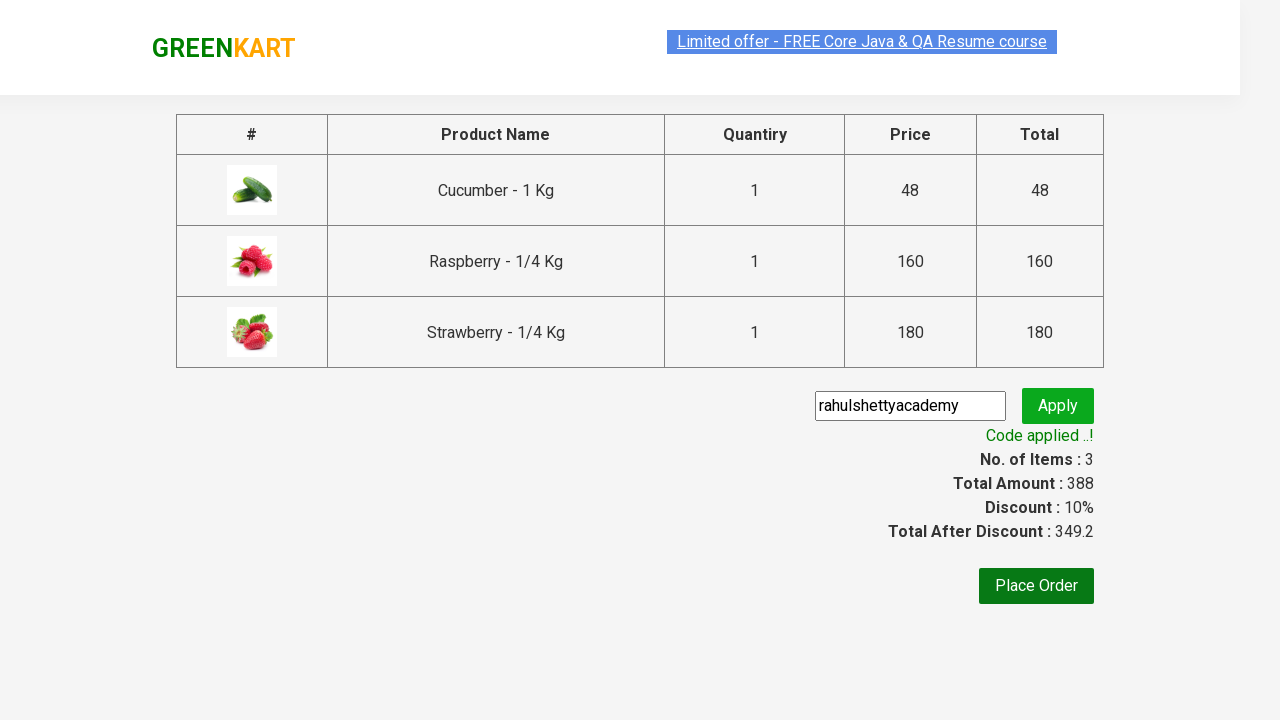

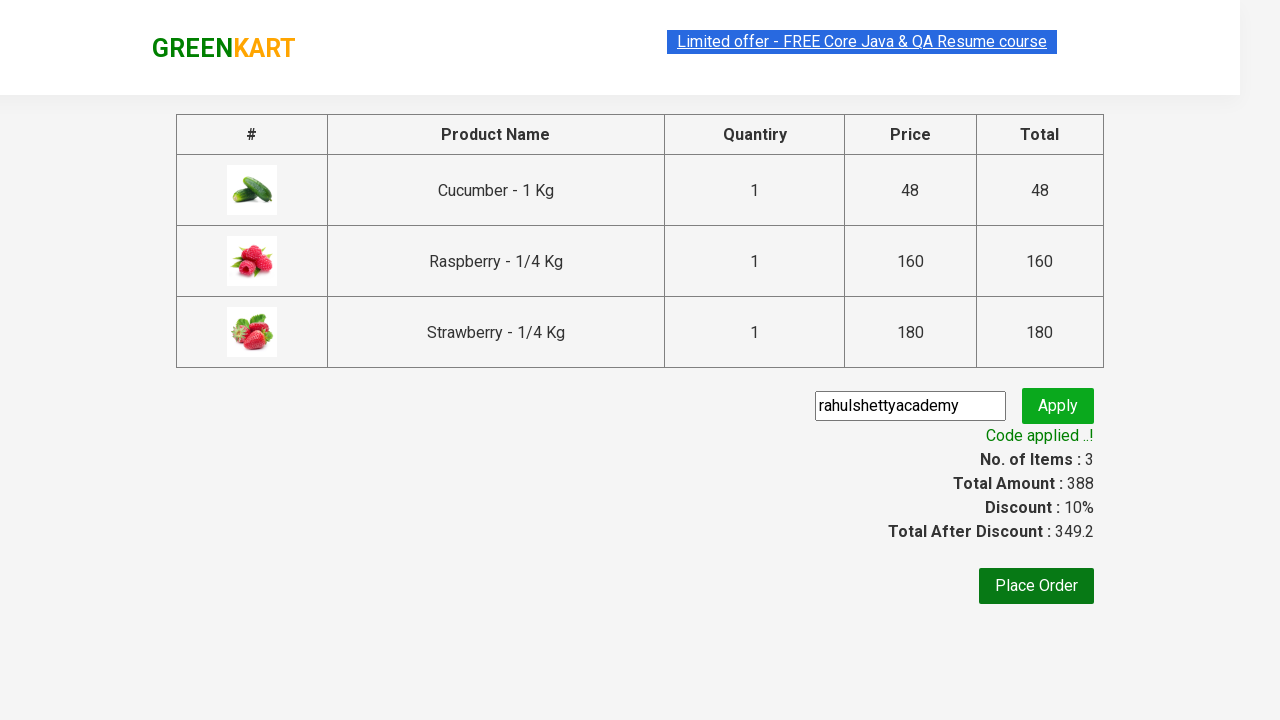